Tests filling the current address textarea on the practice form

Starting URL: https://demoqa.com/automation-practice-form

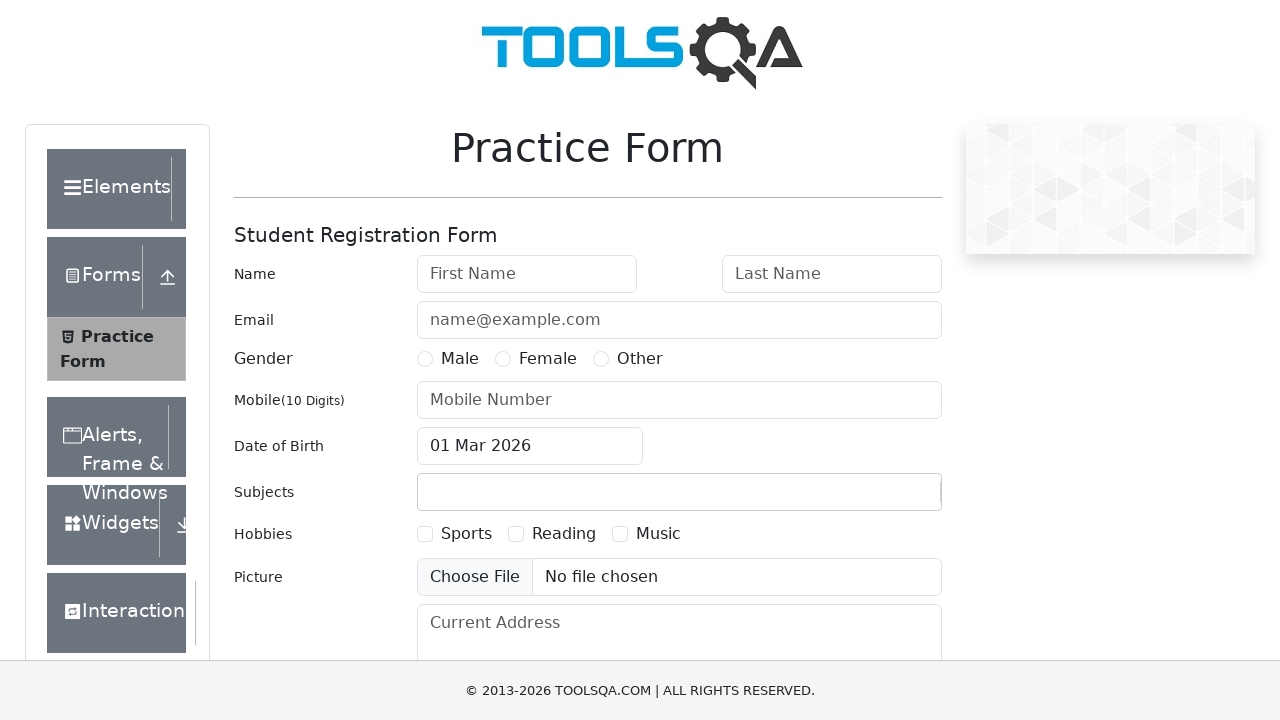

Filled current address textarea with '123 Main St, Springfield' on #currentAddress
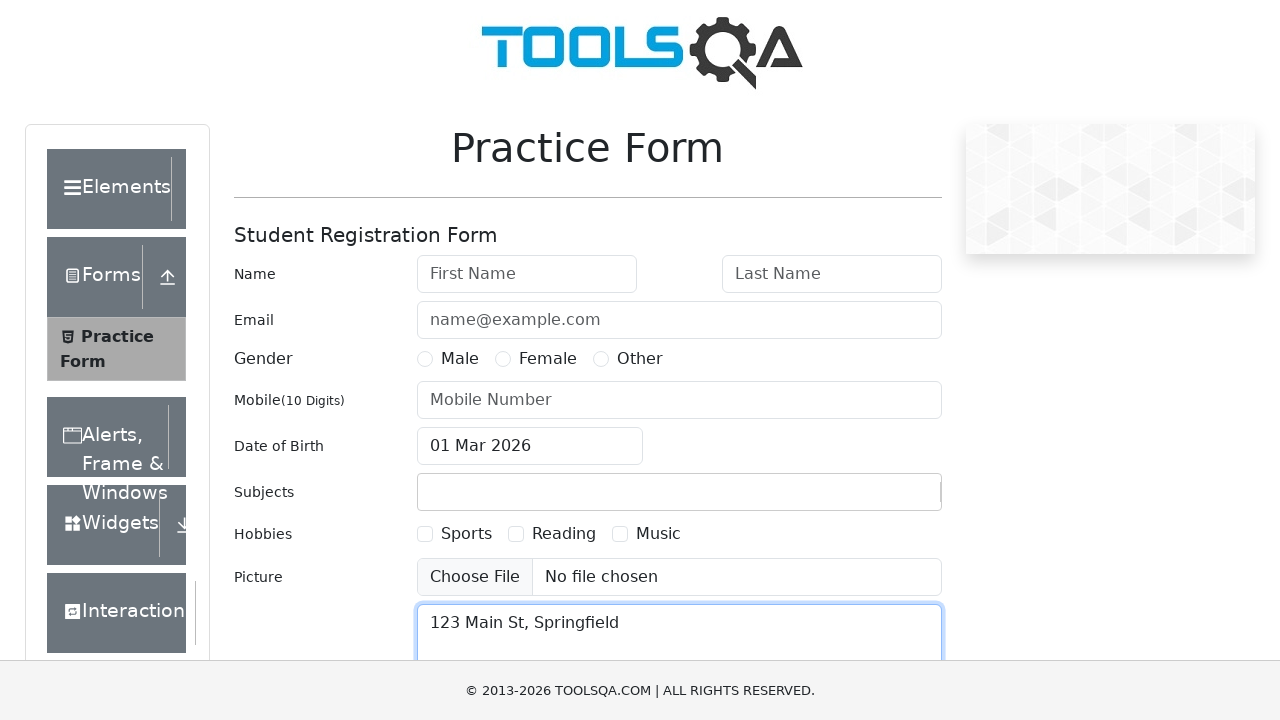

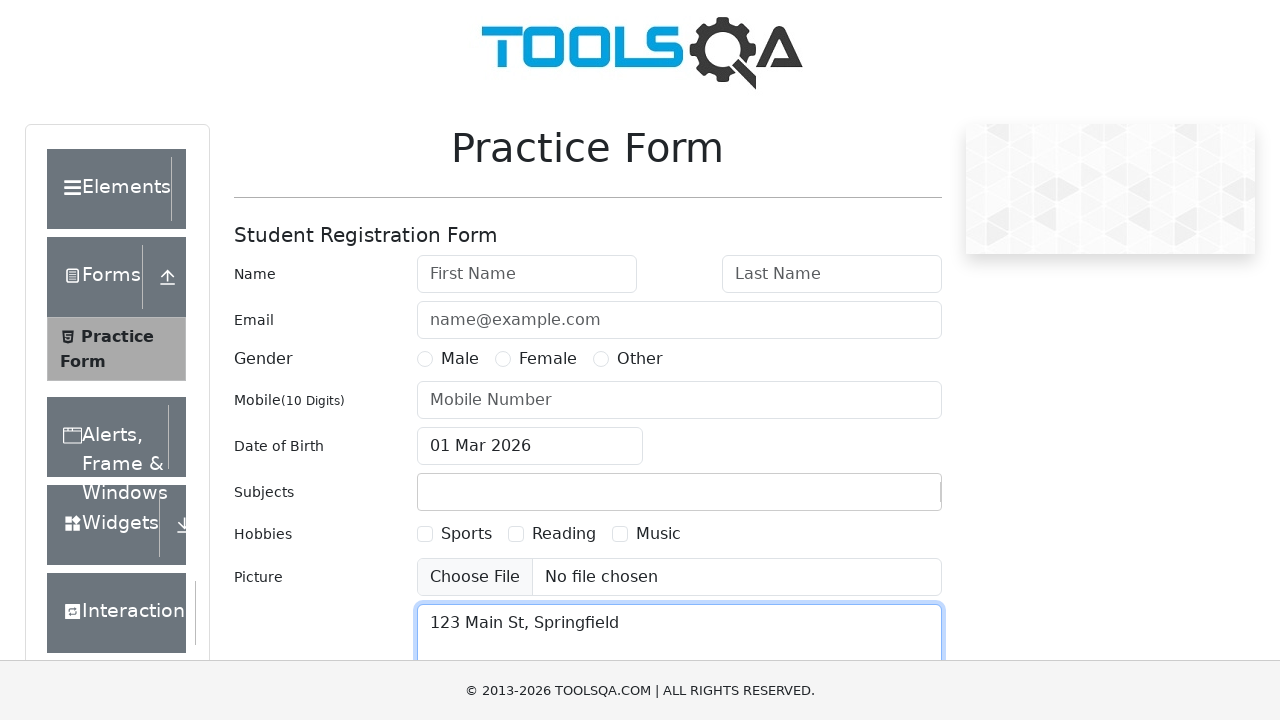